Tests an end-to-end flight booking flow including selecting origin/destination airports, dates, passenger count, currency, and various dropdown and checkbox interactions

Starting URL: https://rahulshettyacademy.com/dropdownsPractise/

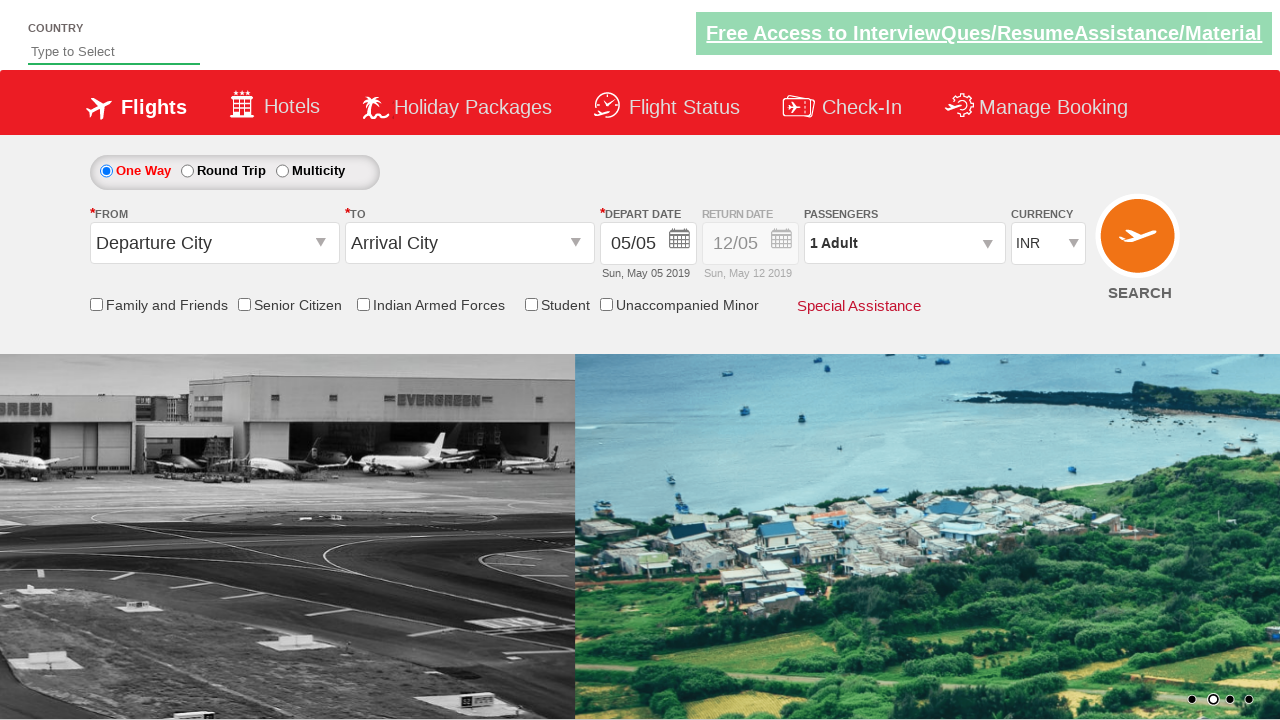

Clicked on origin station dropdown at (323, 244) on #ctl00_mainContent_ddl_originStation1_CTXTaction
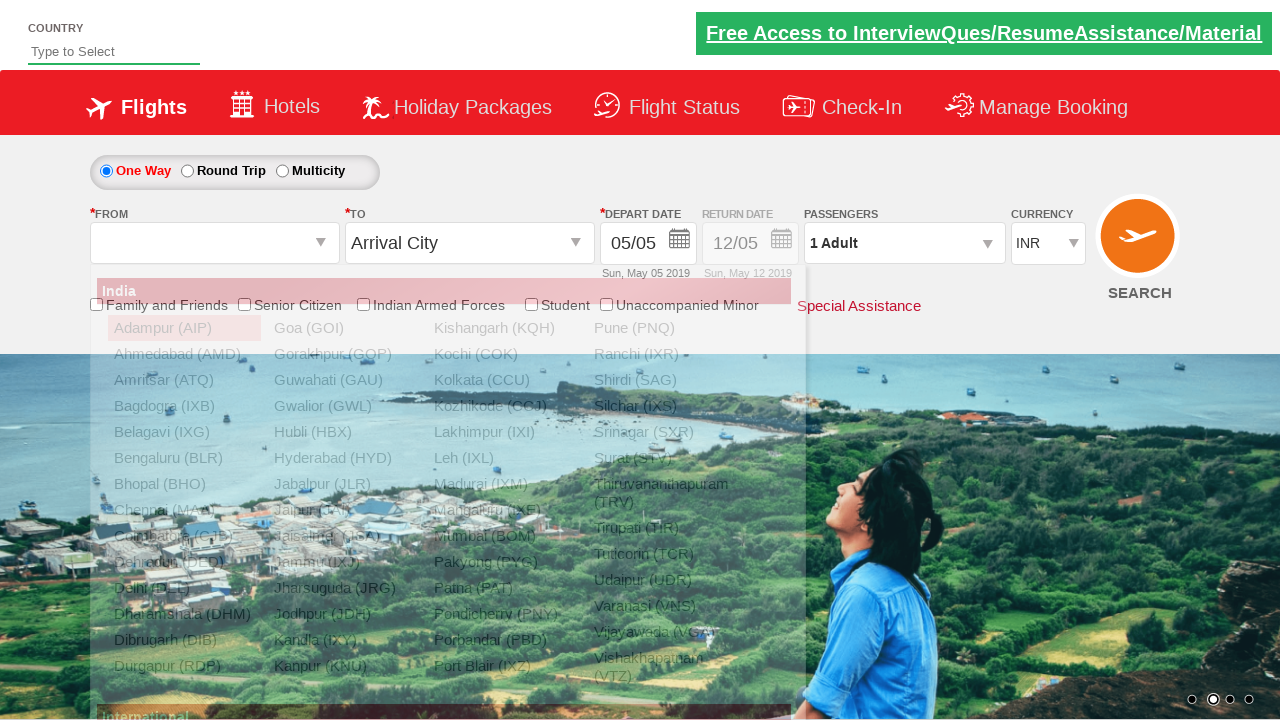

Waited for origin dropdown to load
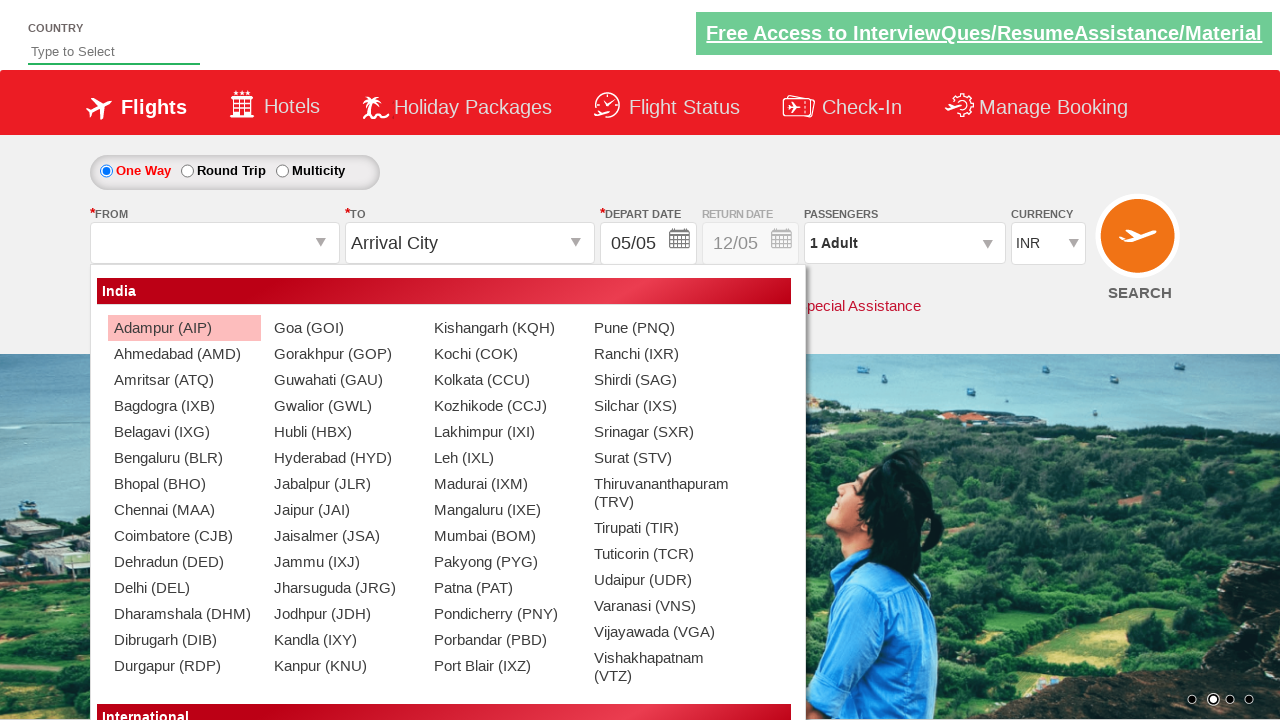

Selected Bangalore as origin airport at (184, 458) on a[value='BLR']
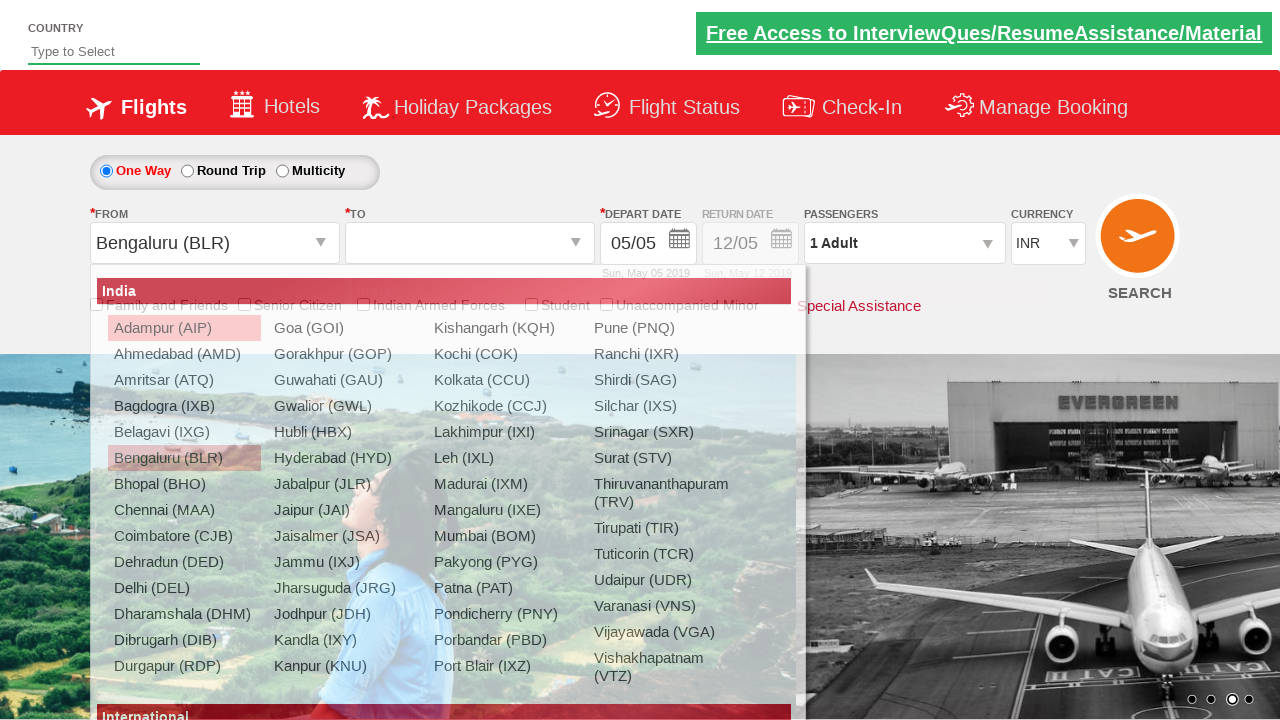

Waited for origin selection to complete
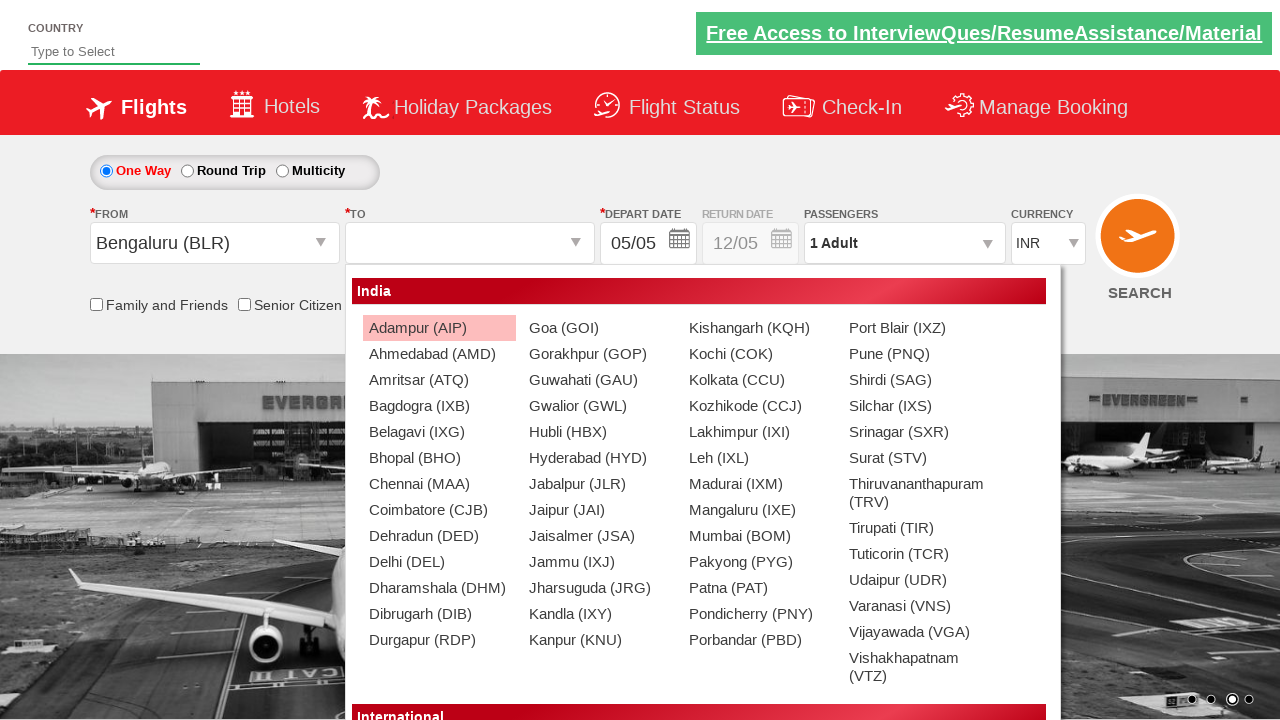

Selected Chennai as destination airport at (439, 484) on div#ctl00_mainContent_ddl_destinationStation1_CTNR a[value='MAA']
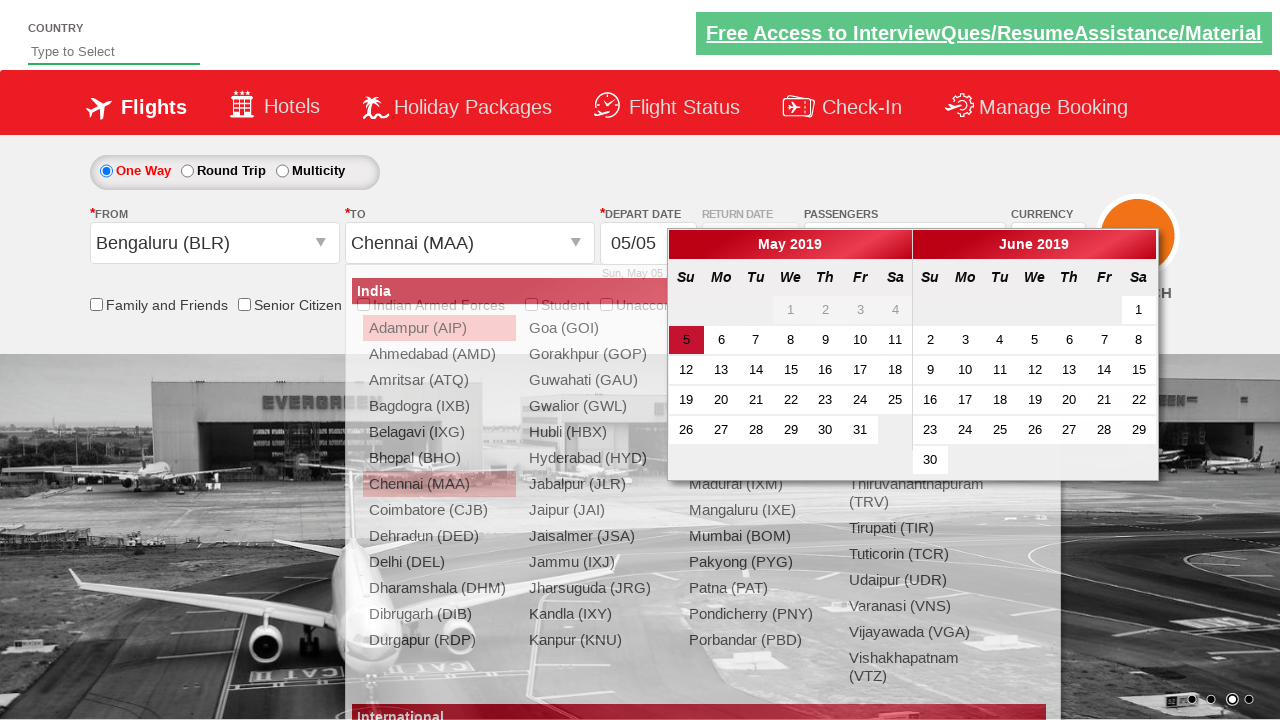

Waited for destination selection to complete
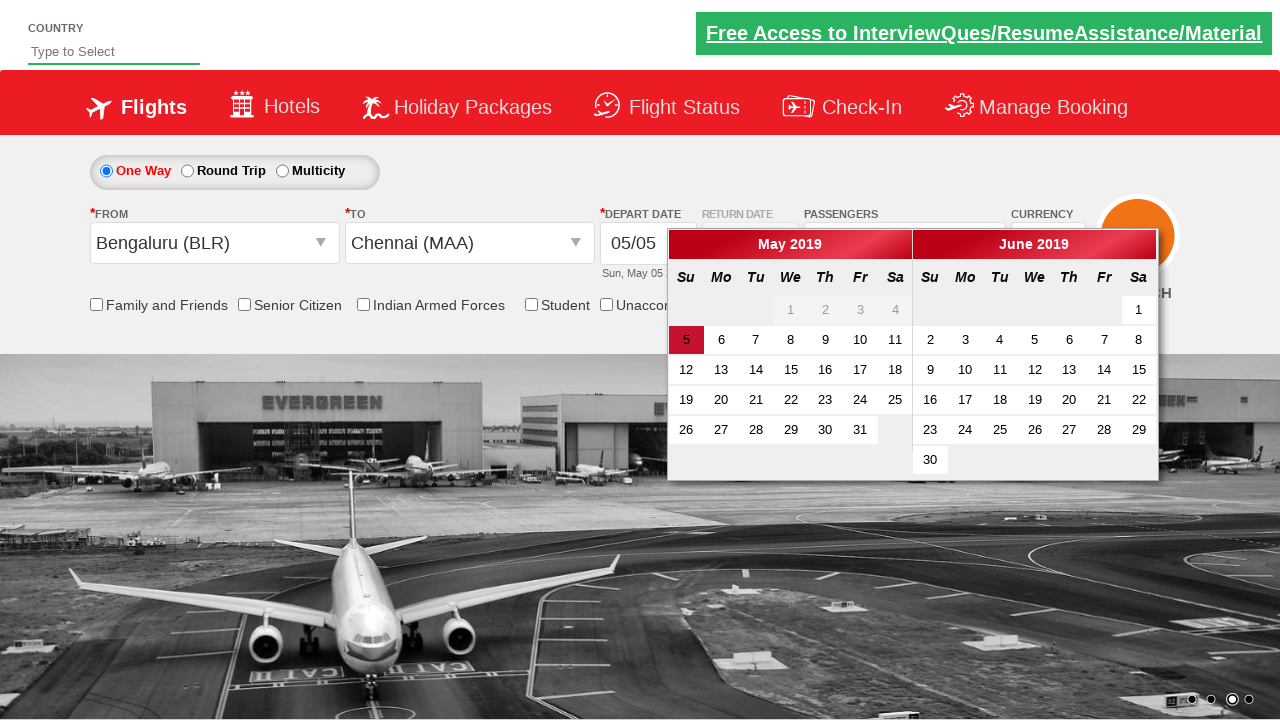

Selected current date from calendar at (686, 340) on .ui-state-default.ui-state-active
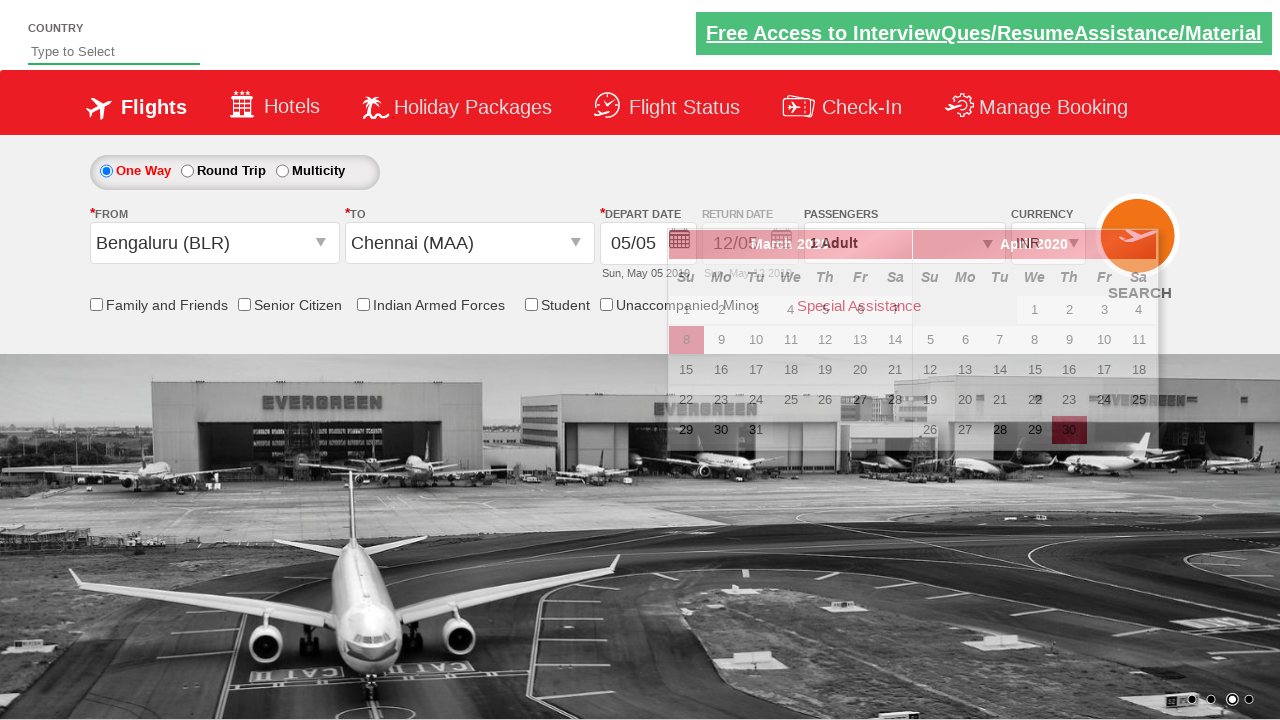

Clicked on passenger information dropdown at (904, 243) on #divpaxinfo
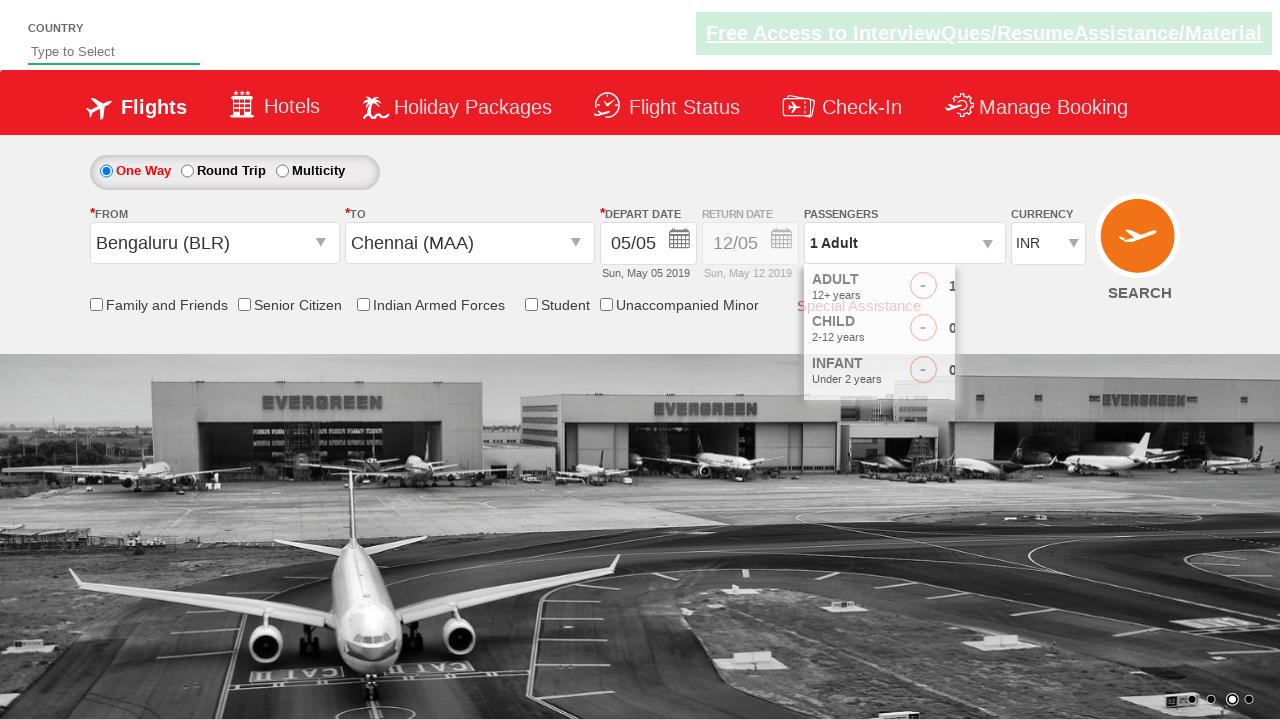

Waited for passenger dropdown to load
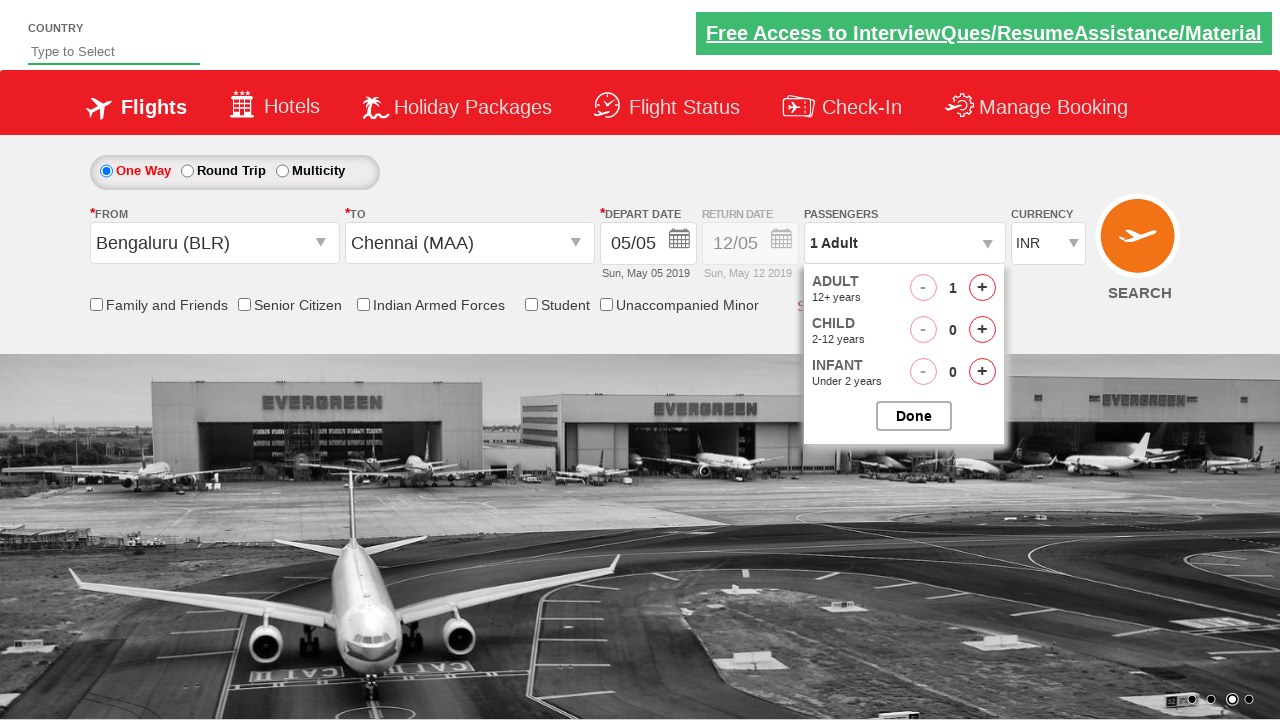

Incremented adult passenger count (iteration 1/4) at (982, 288) on #hrefIncAdt
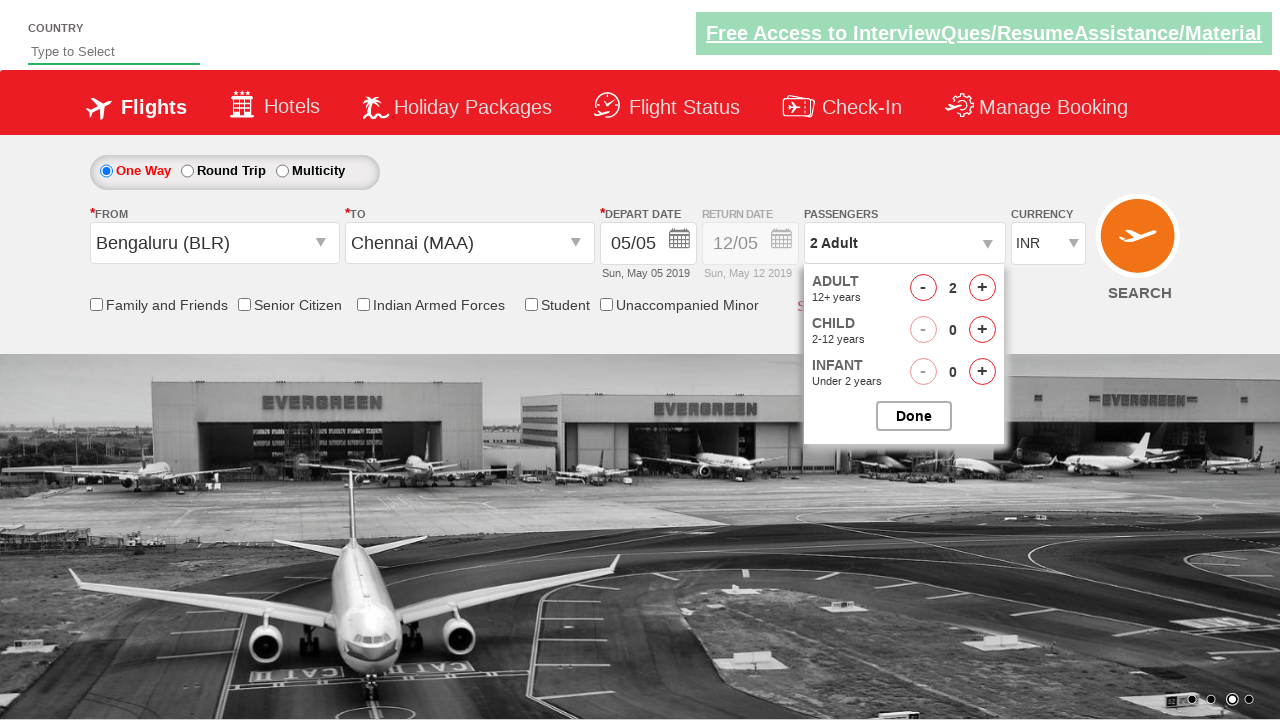

Incremented adult passenger count (iteration 2/4) at (982, 288) on #hrefIncAdt
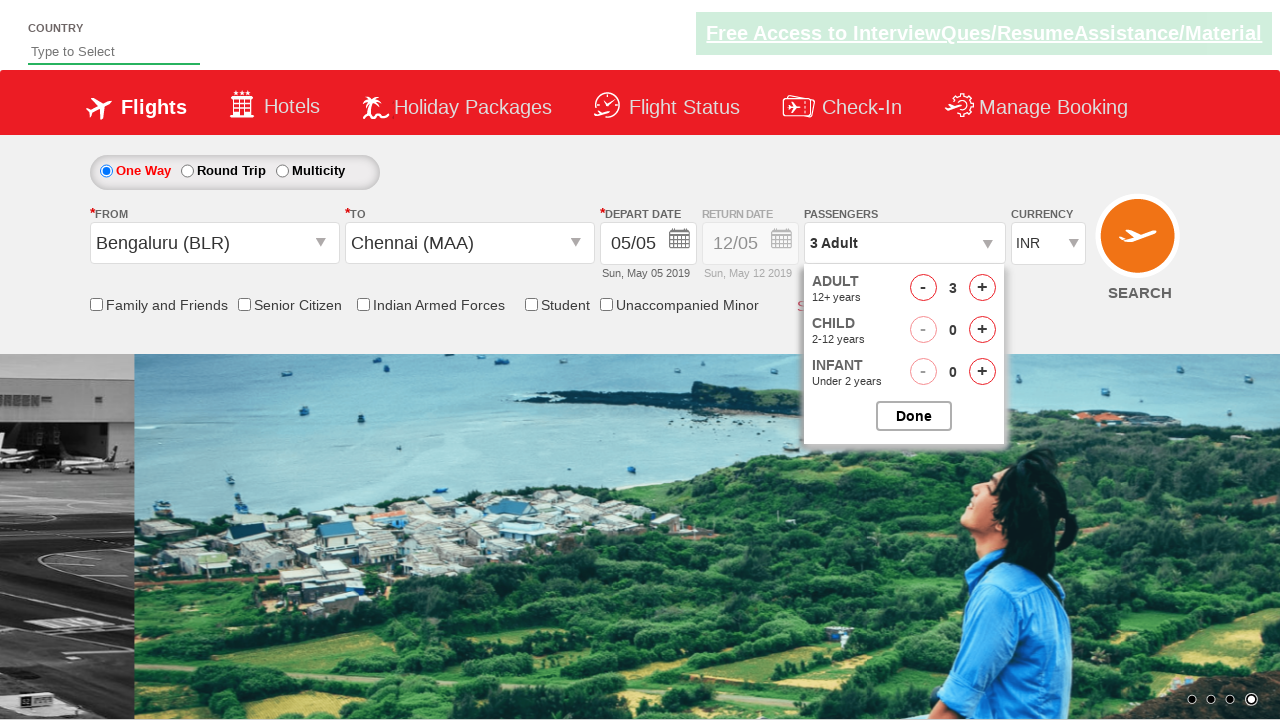

Incremented adult passenger count (iteration 3/4) at (982, 288) on #hrefIncAdt
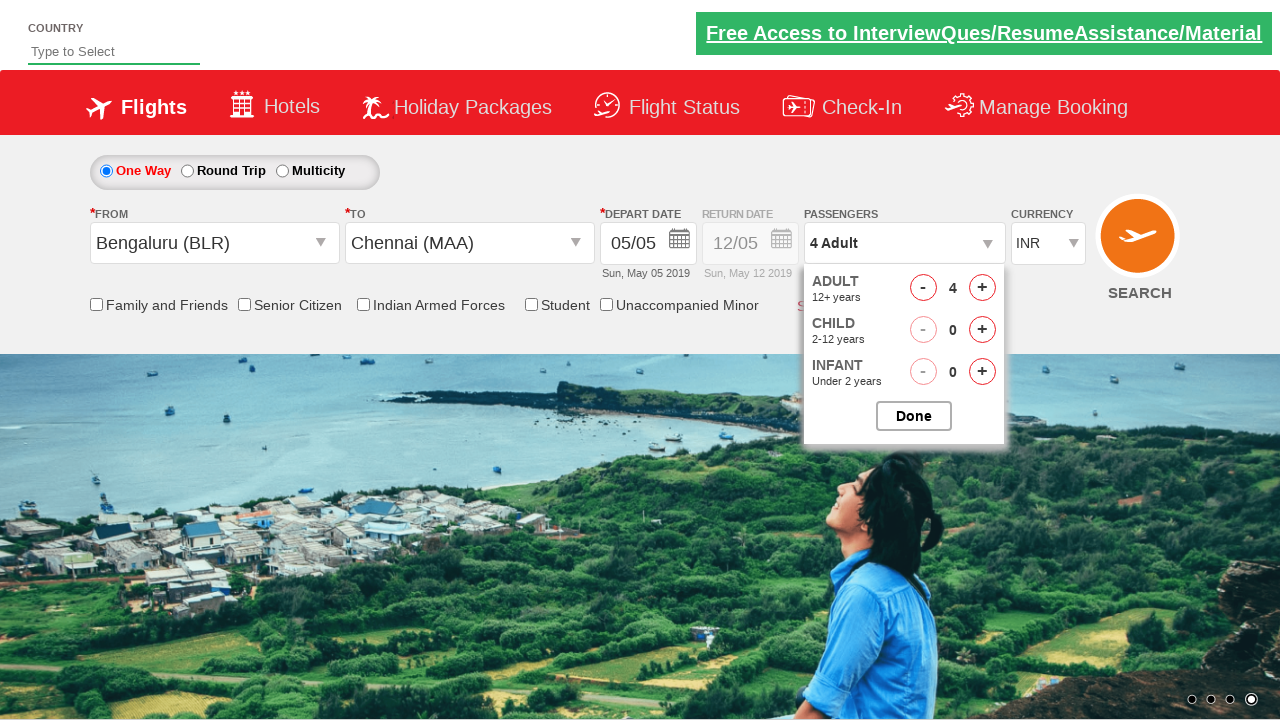

Incremented adult passenger count (iteration 4/4) at (982, 288) on #hrefIncAdt
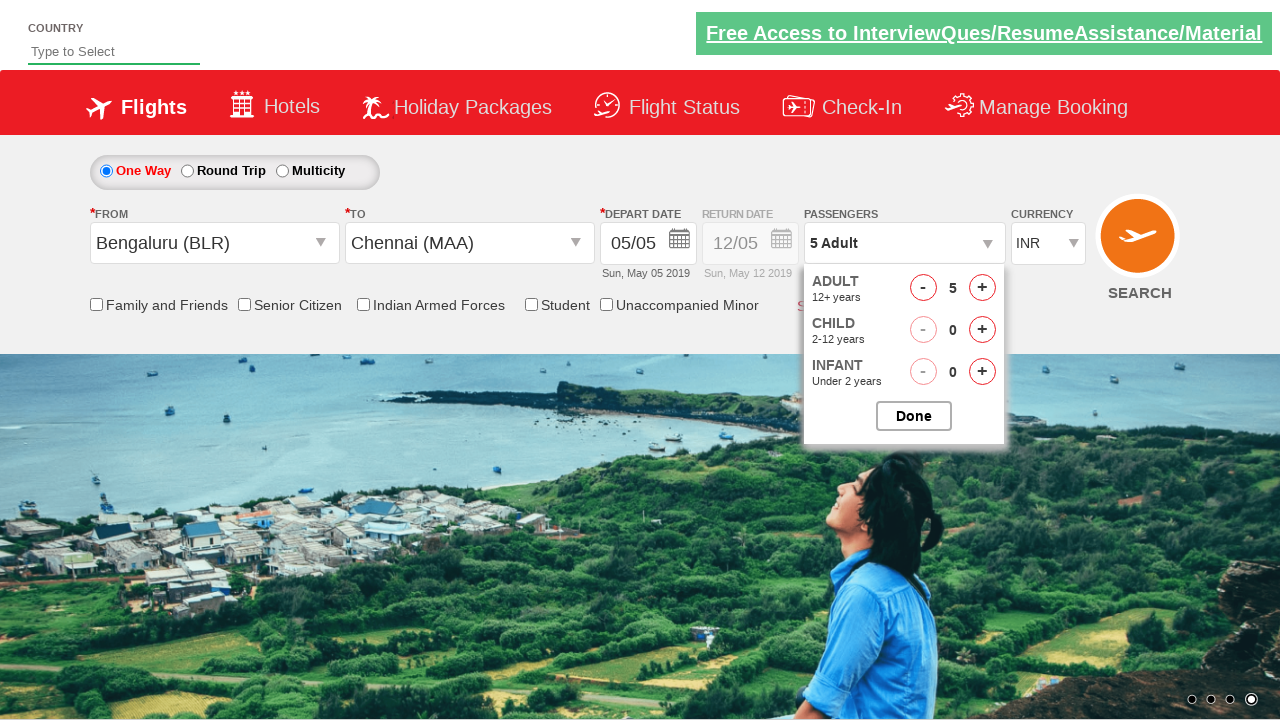

Closed passenger selection panel at (914, 416) on #btnclosepaxoption
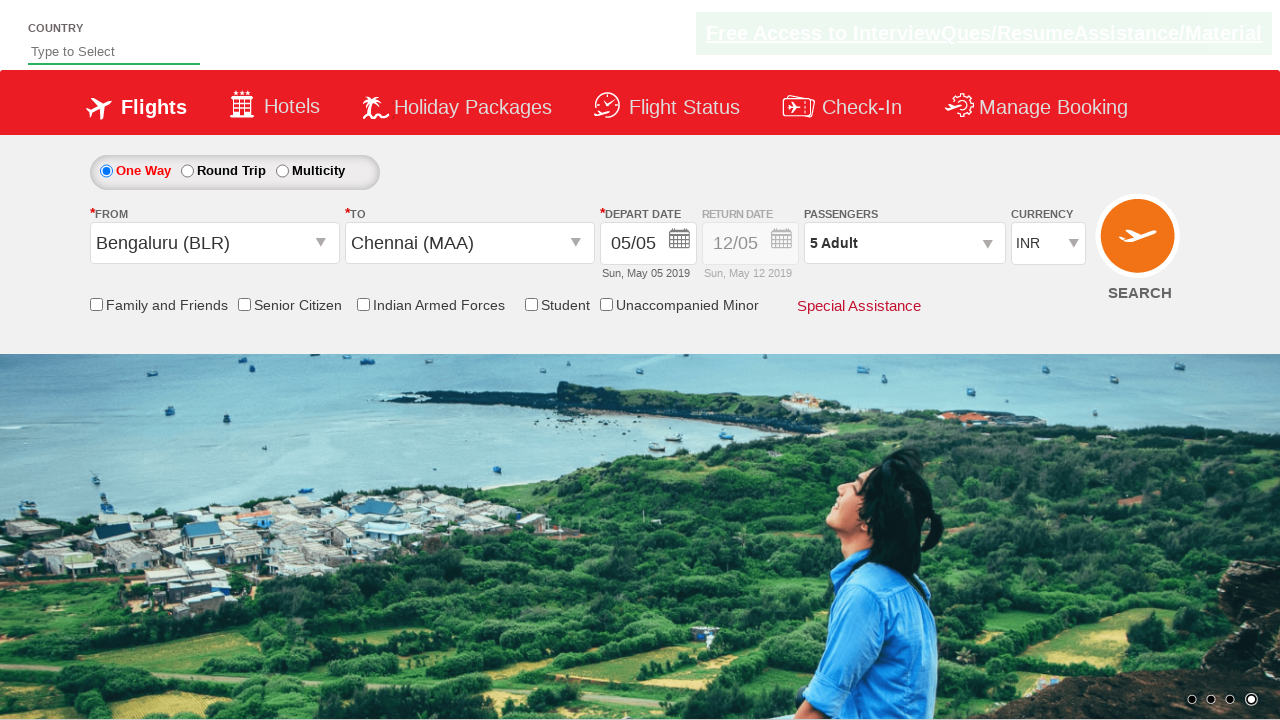

Clicked on currency dropdown at (1048, 244) on #ctl00_mainContent_DropDownListCurrency
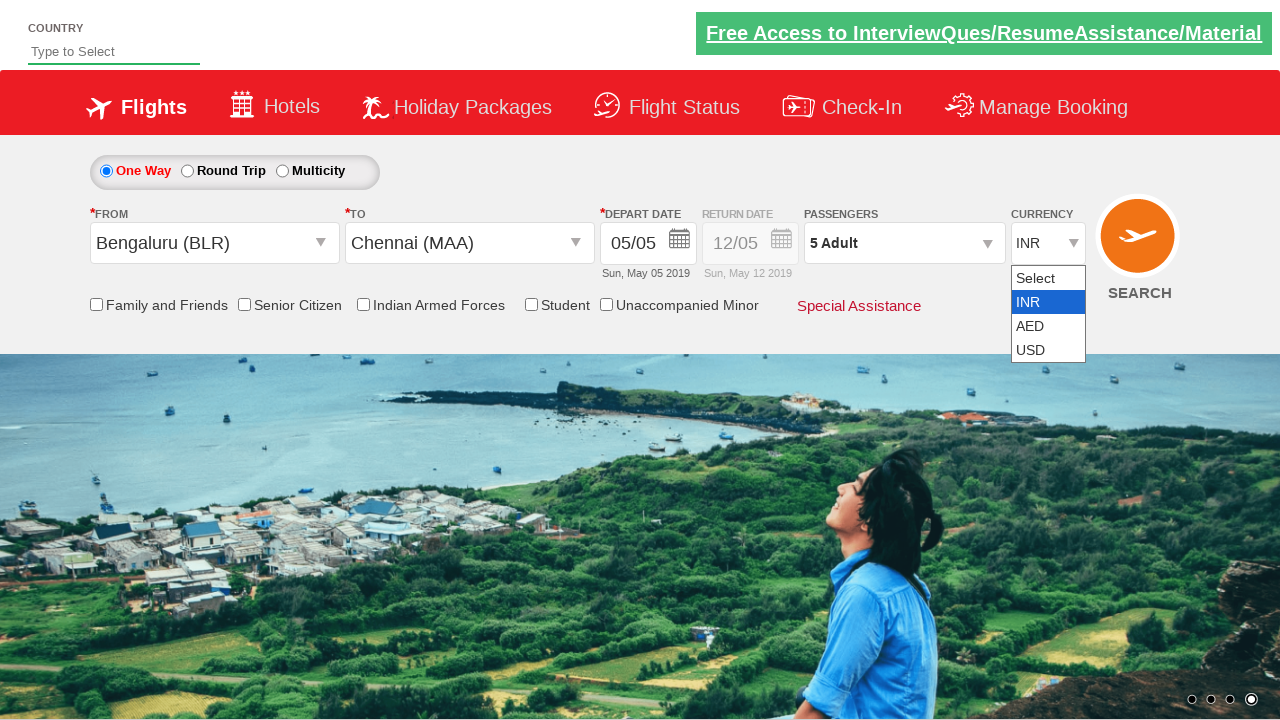

Selected AED currency from dropdown on #ctl00_mainContent_DropDownListCurrency
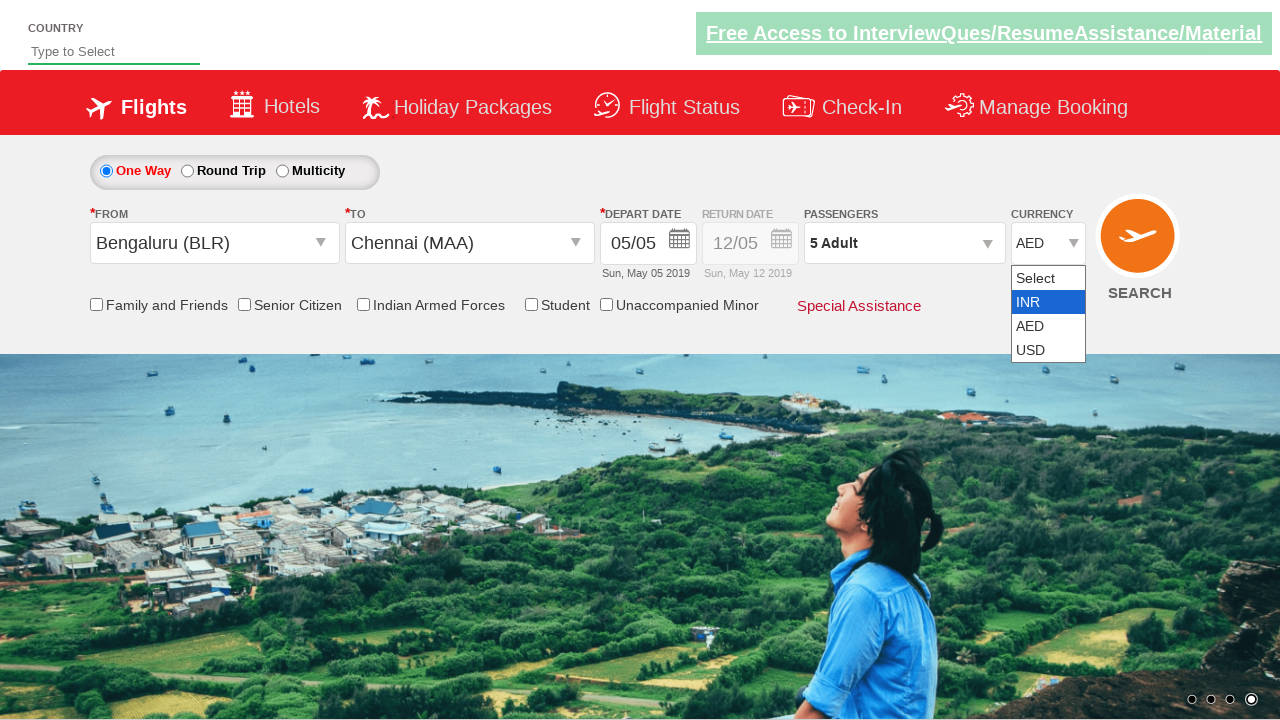

Checked friends and family checkbox at (96, 304) on #ctl00_mainContent_chk_friendsandfamily
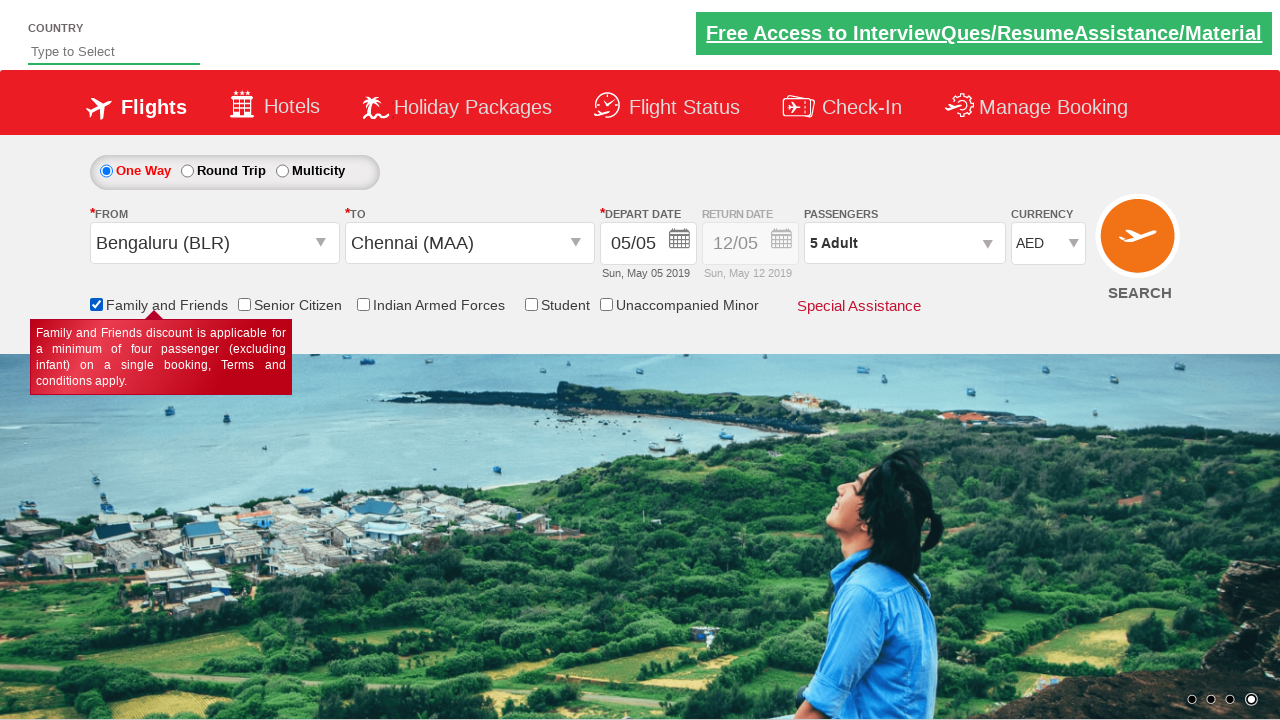

Filled autosuggest field with 'Ind' on #autosuggest
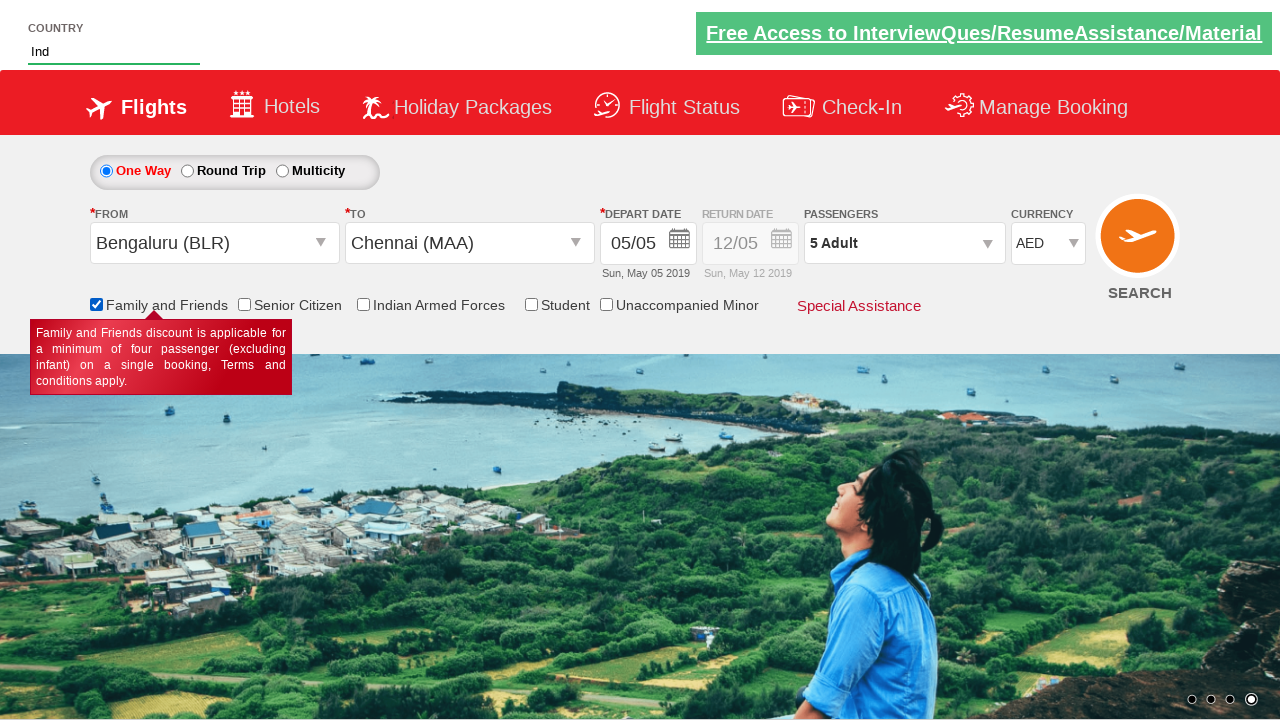

Waited for autosuggest options to appear
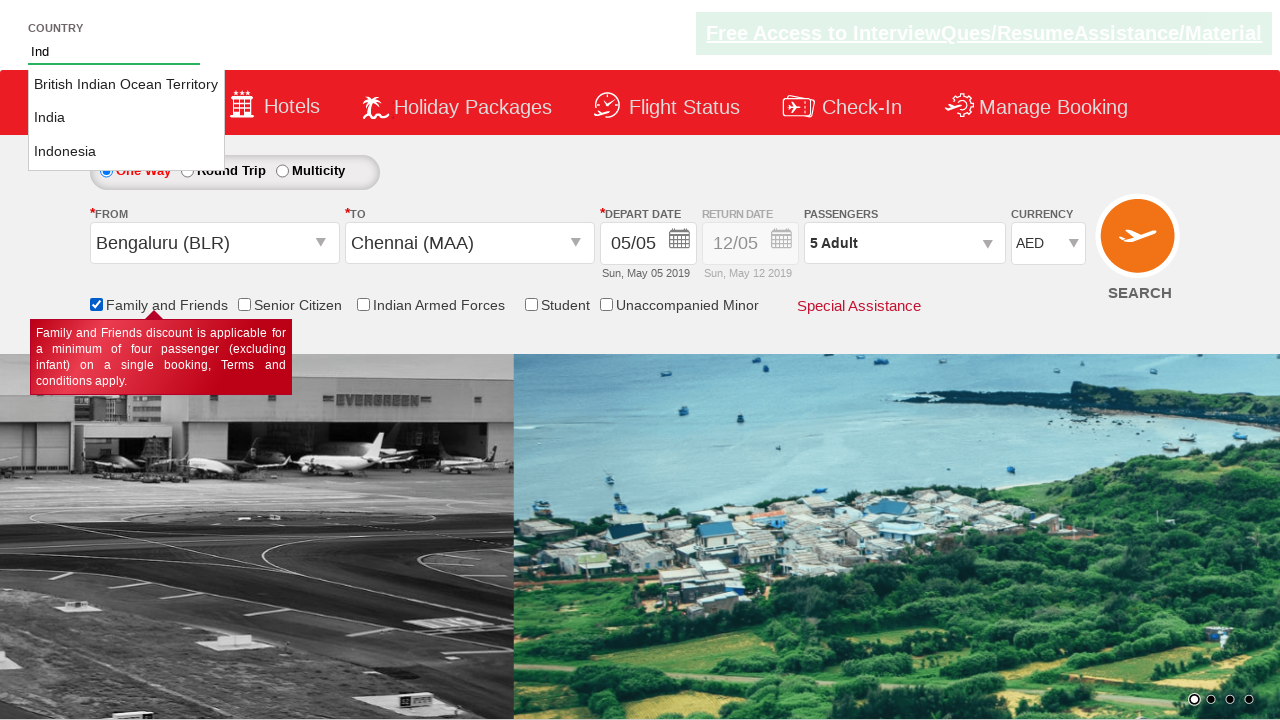

Selected 'India' from autosuggest options at (126, 118) on ul#ui-id-1 li a >> nth=1
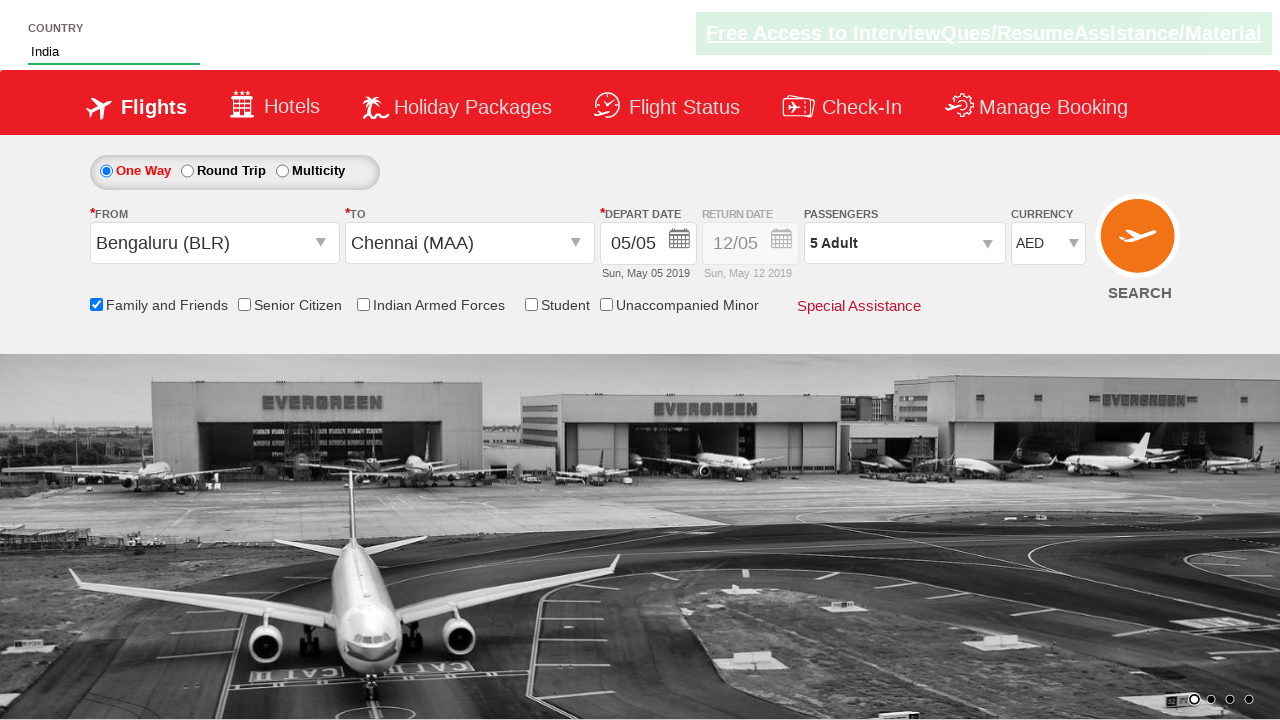

Waited for autosuggest selection to complete
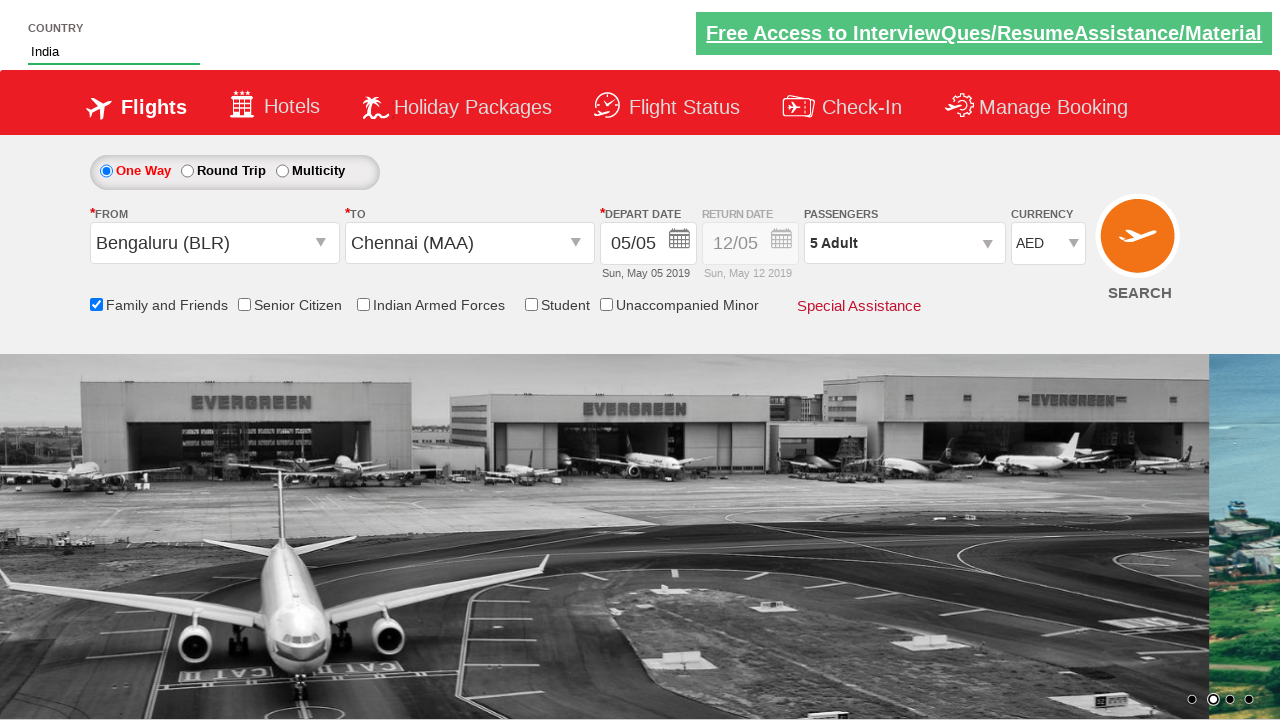

Clicked round trip radio button at (187, 171) on #ctl00_mainContent_rbtnl_Trip_1
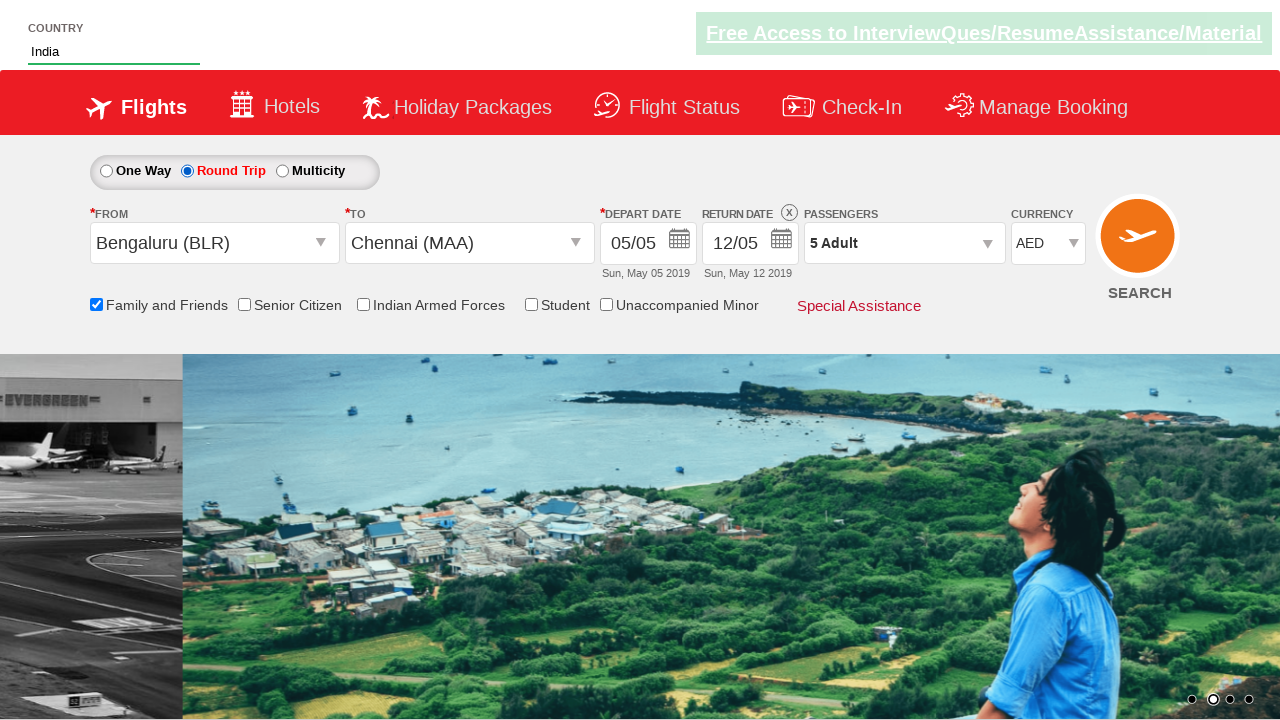

Waited for round trip selection to take effect
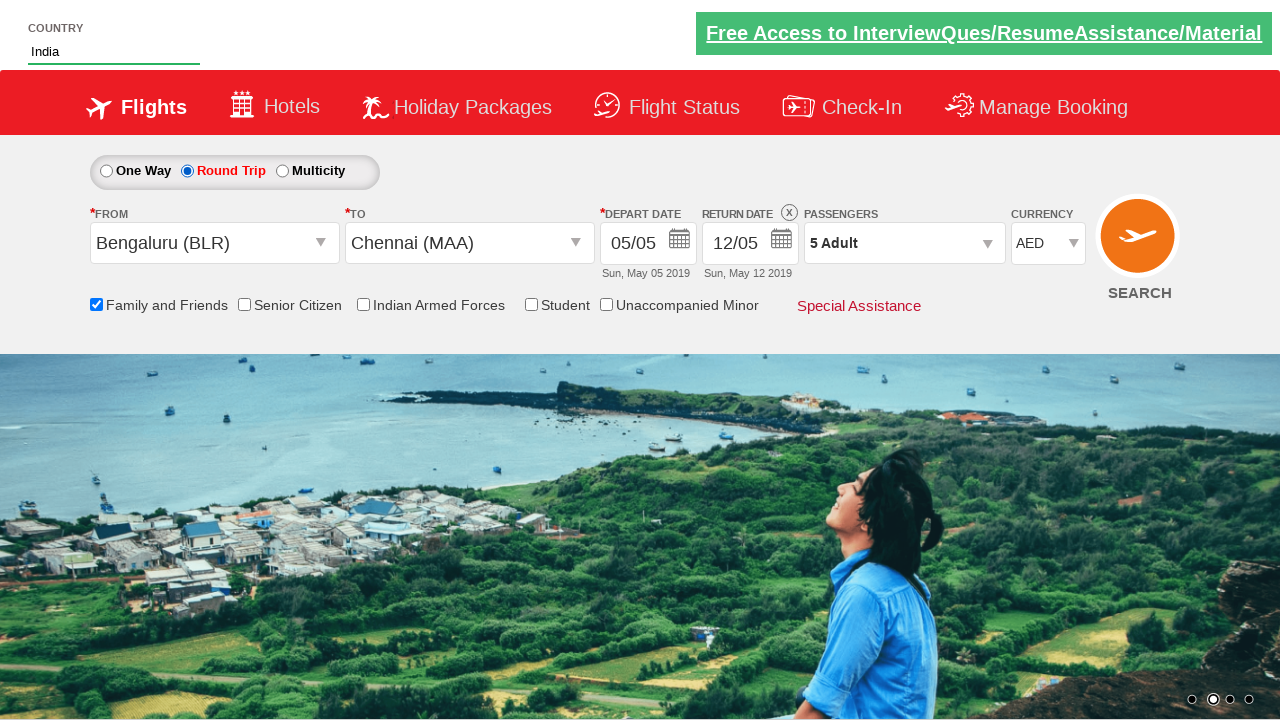

Verified that return date field is enabled for round trip
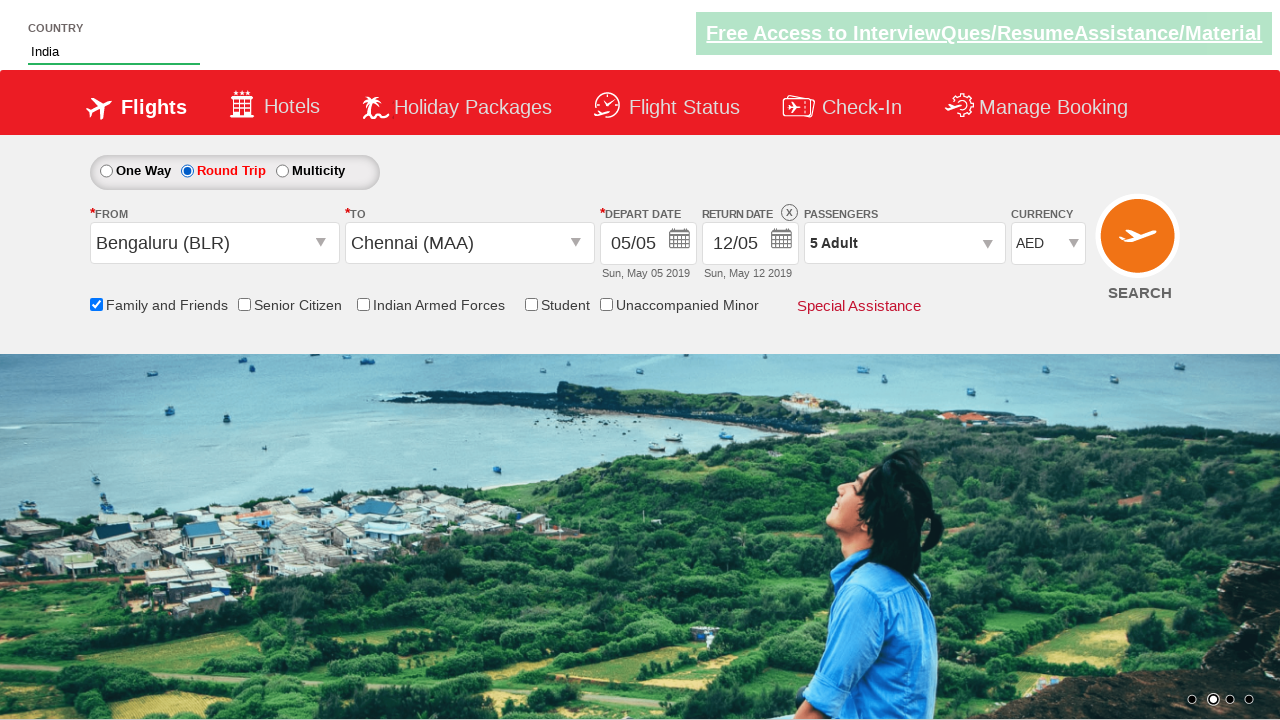

Clicked one way trip radio button at (106, 171) on #ctl00_mainContent_rbtnl_Trip_0
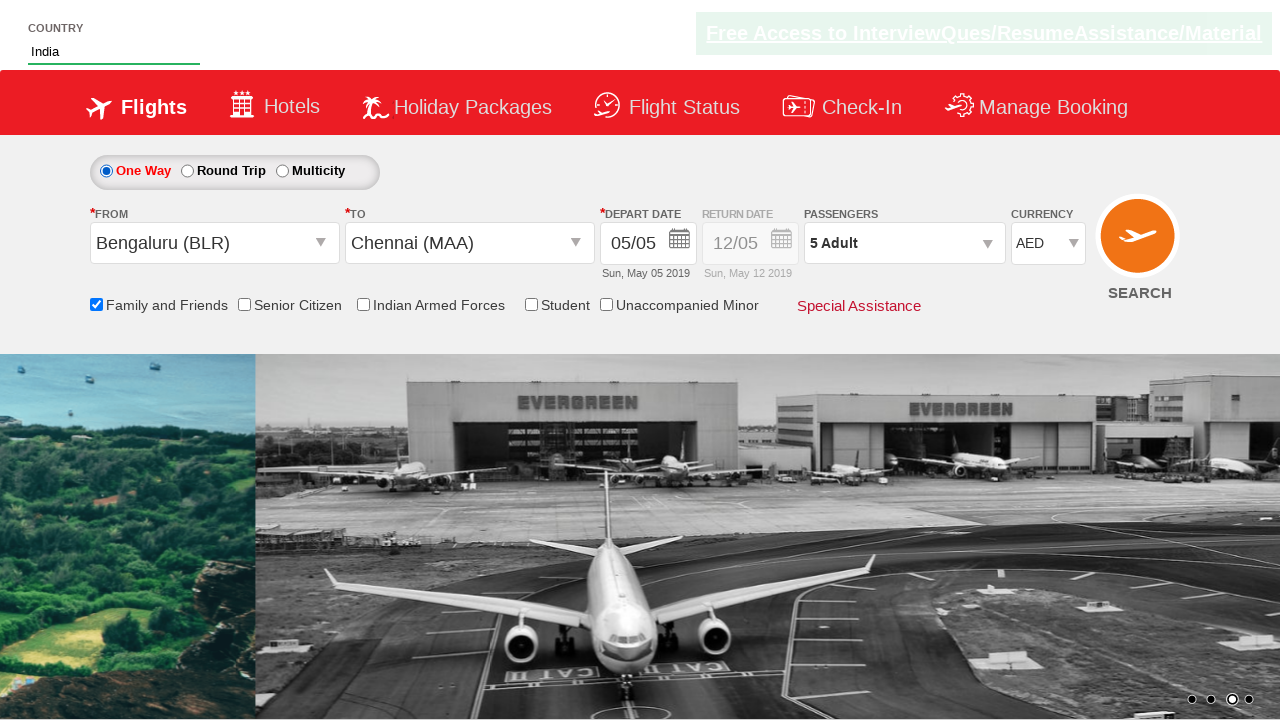

Retrieved style attribute of return date section
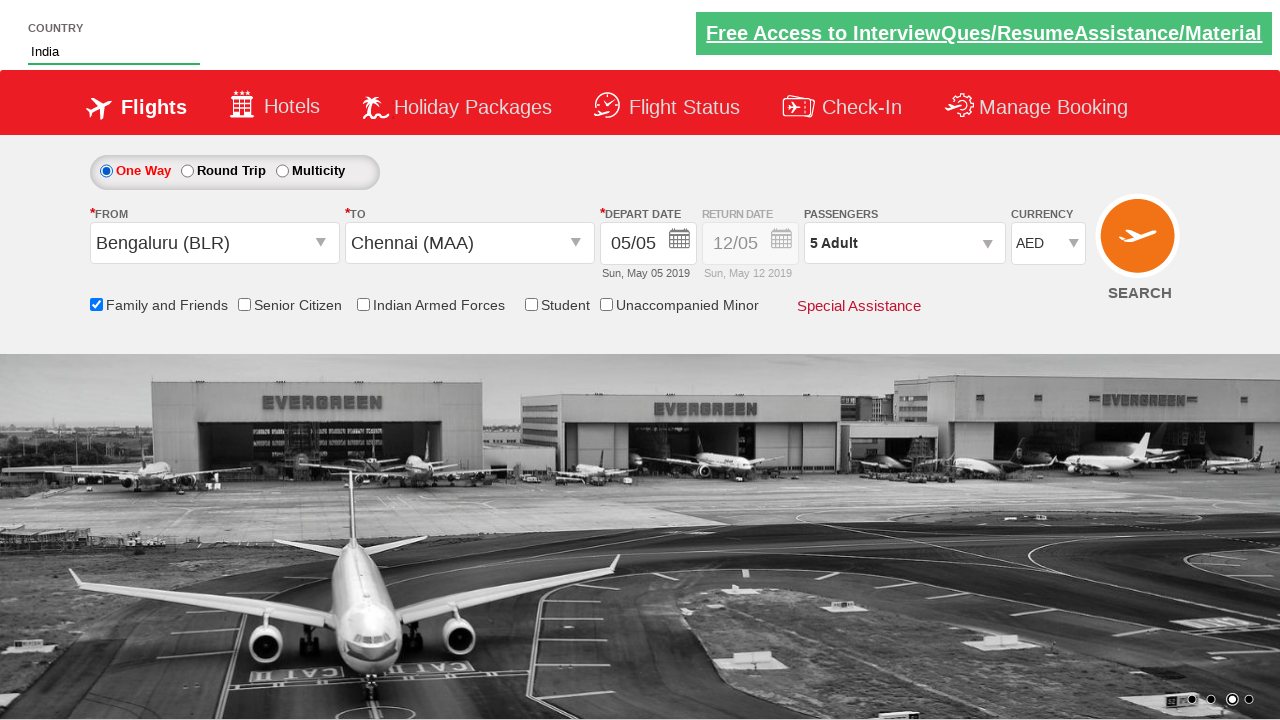

Confirmed that return date is disabled for one way trip
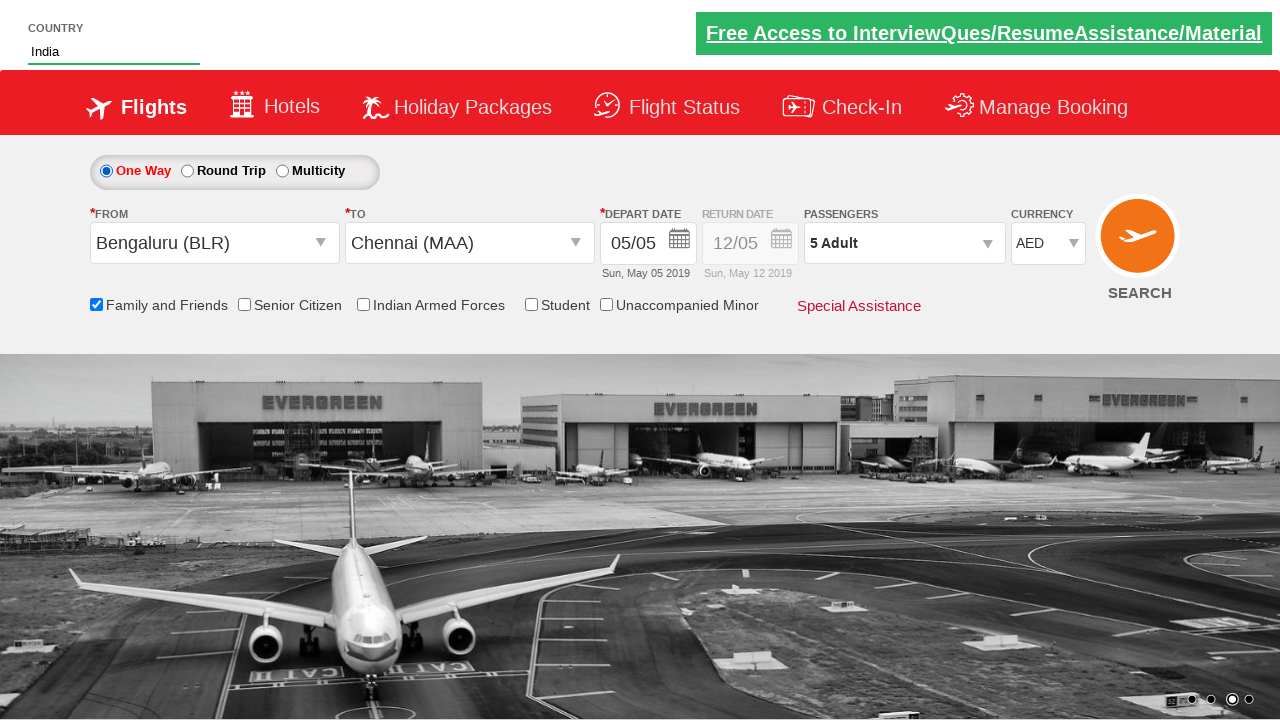

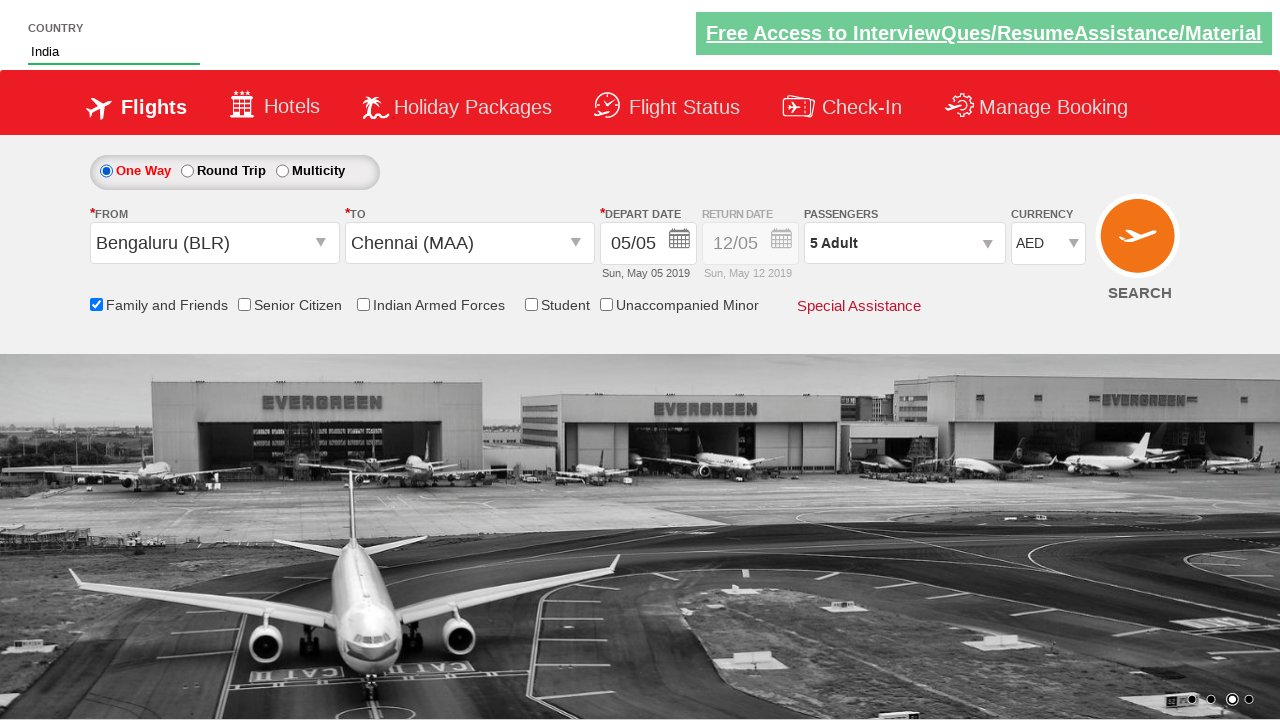